Tests JavaScript alert, confirm, and prompt dialog interactions by triggering each type of dialog and handling them with accept, dismiss, and text input operations

Starting URL: https://www.hyrtutorials.com/p/alertsdemo.html

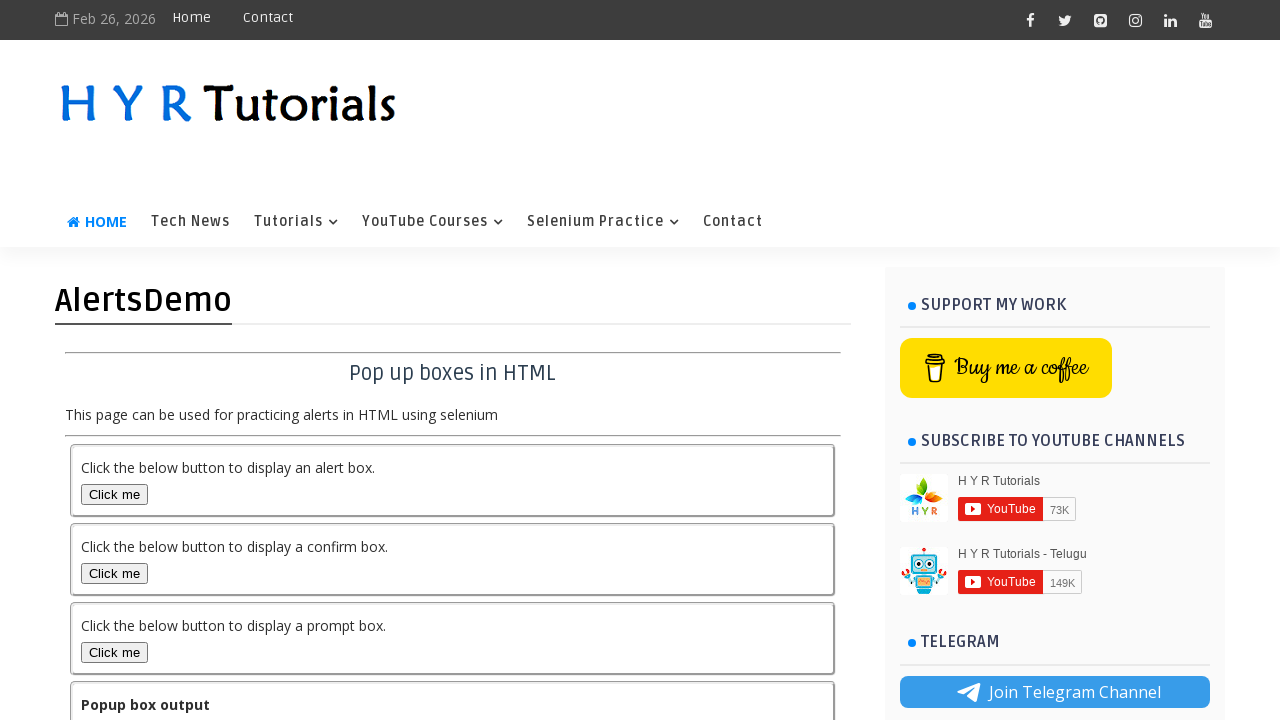

Clicked alert box button to trigger JavaScript alert dialog at (114, 494) on #alertBox
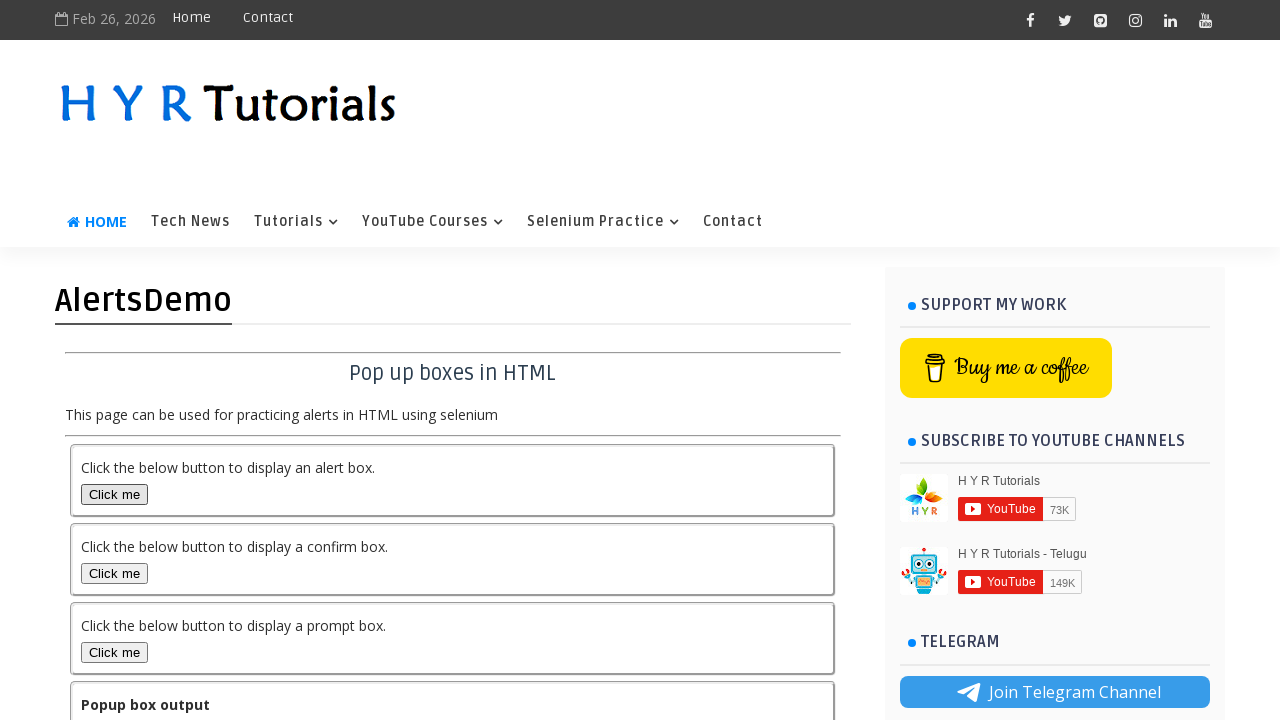

Accepted JavaScript alert dialog
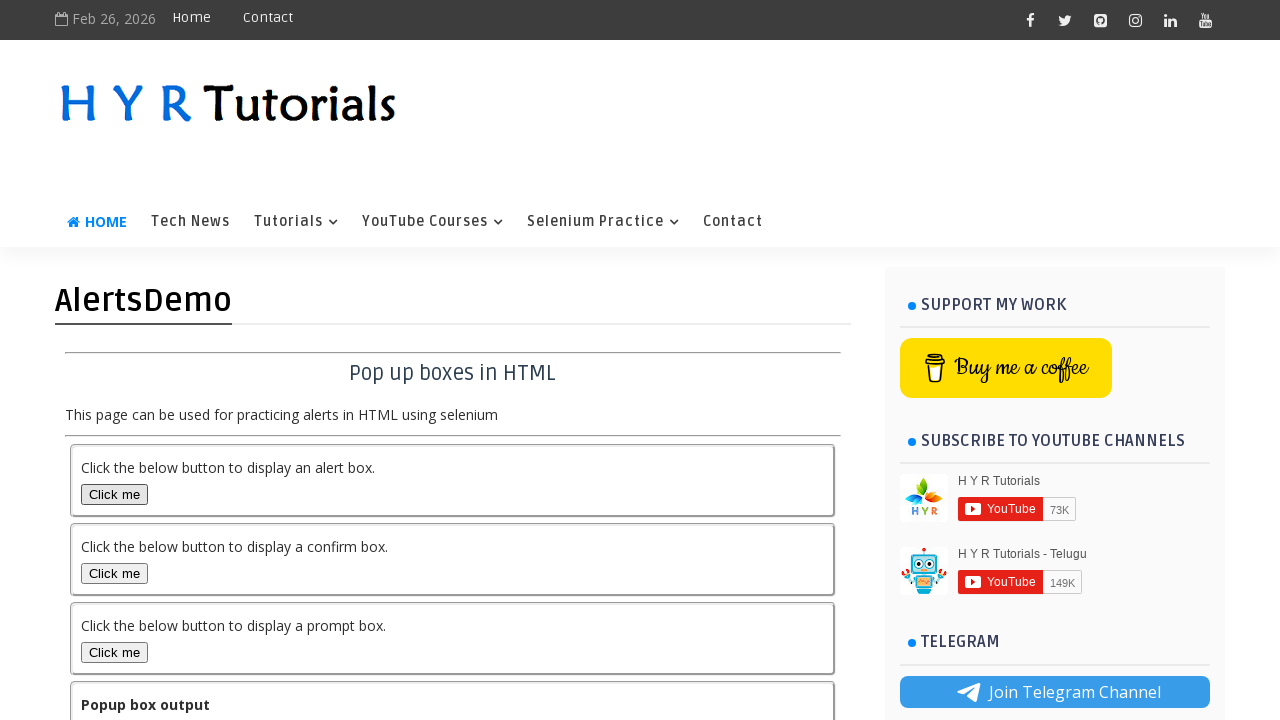

Clicked confirm box button to trigger confirm dialog at (114, 573) on #confirmBox
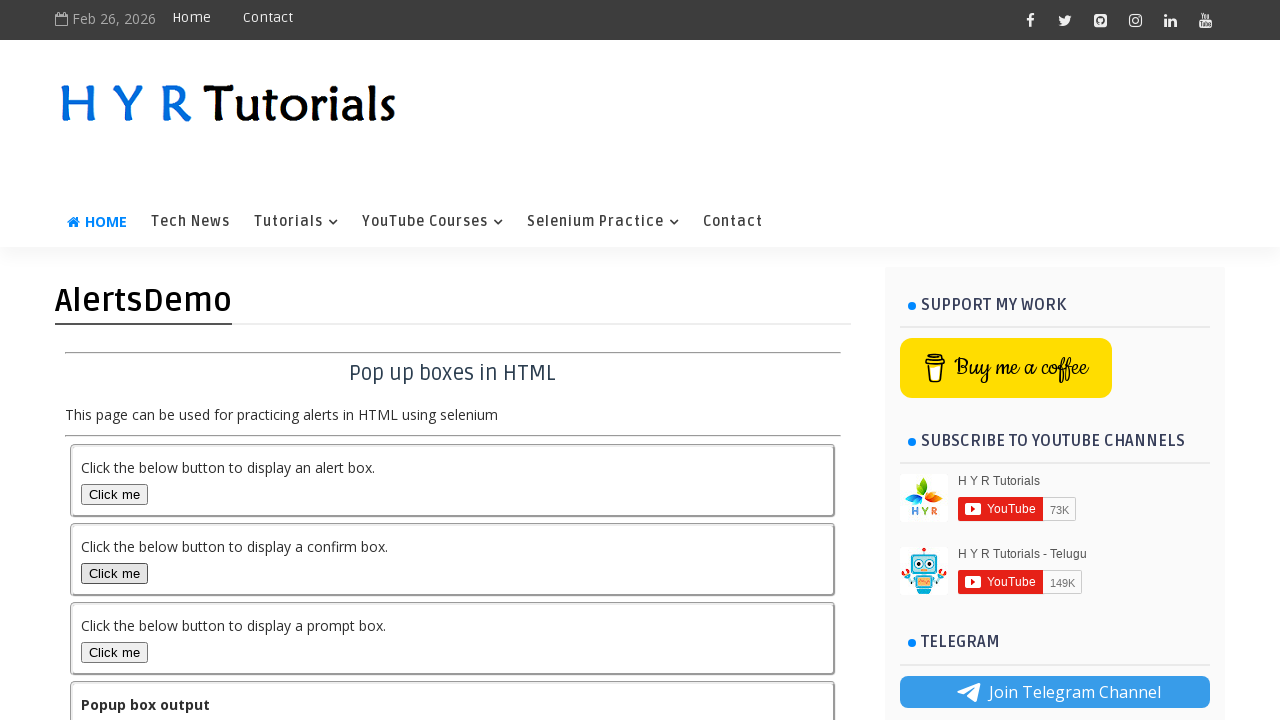

Accepted confirm dialog
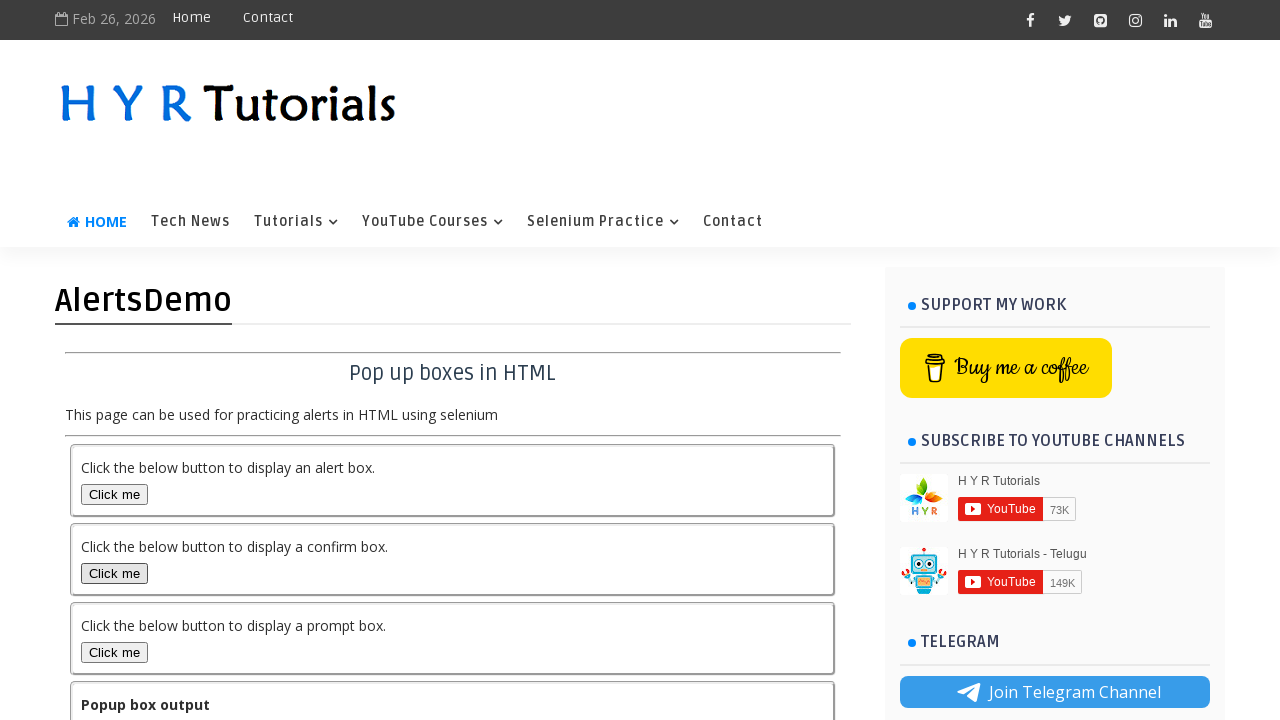

Clicked confirm box button again to trigger another confirm dialog at (114, 573) on #confirmBox
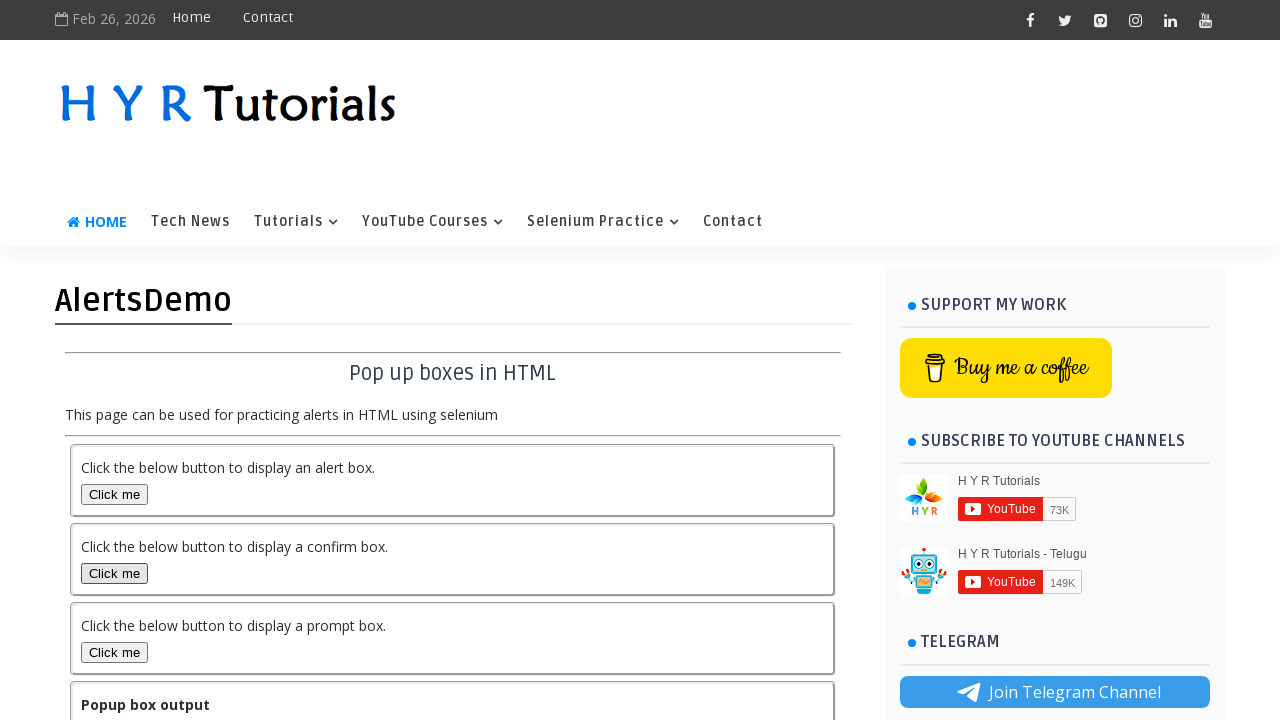

Dismissed confirm dialog
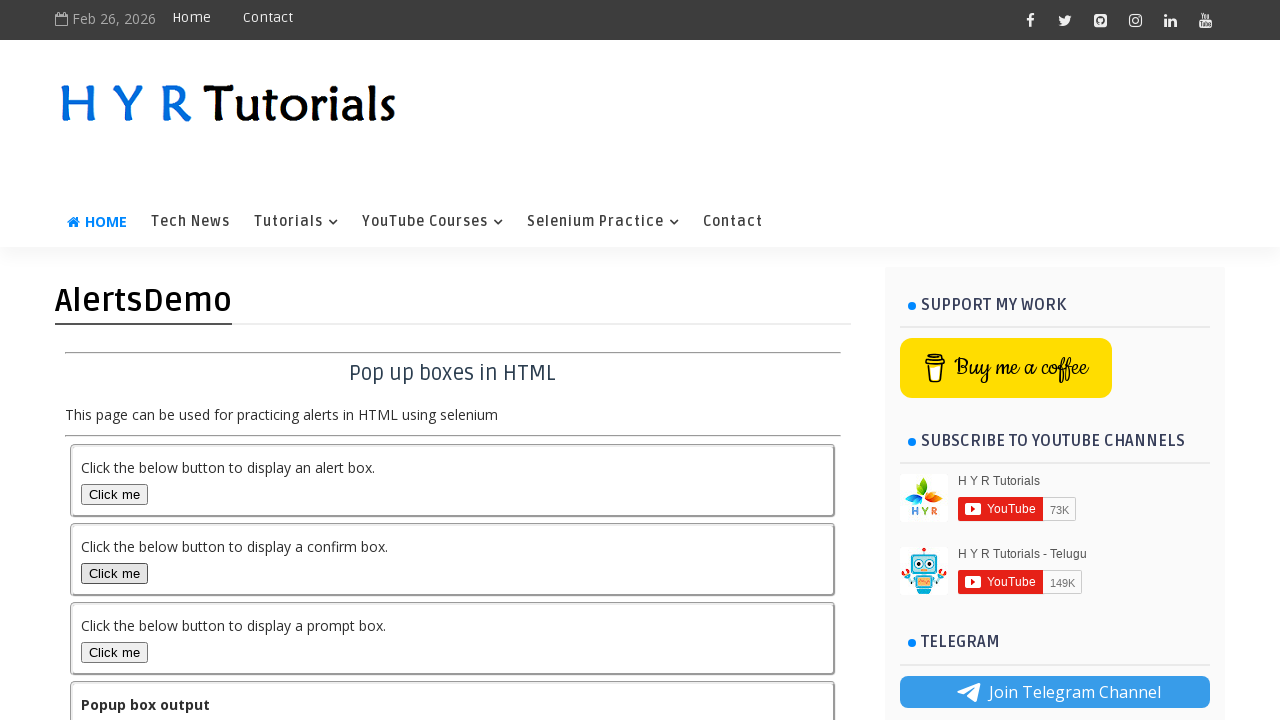

Clicked prompt box button to trigger prompt dialog at (114, 652) on #promptBox
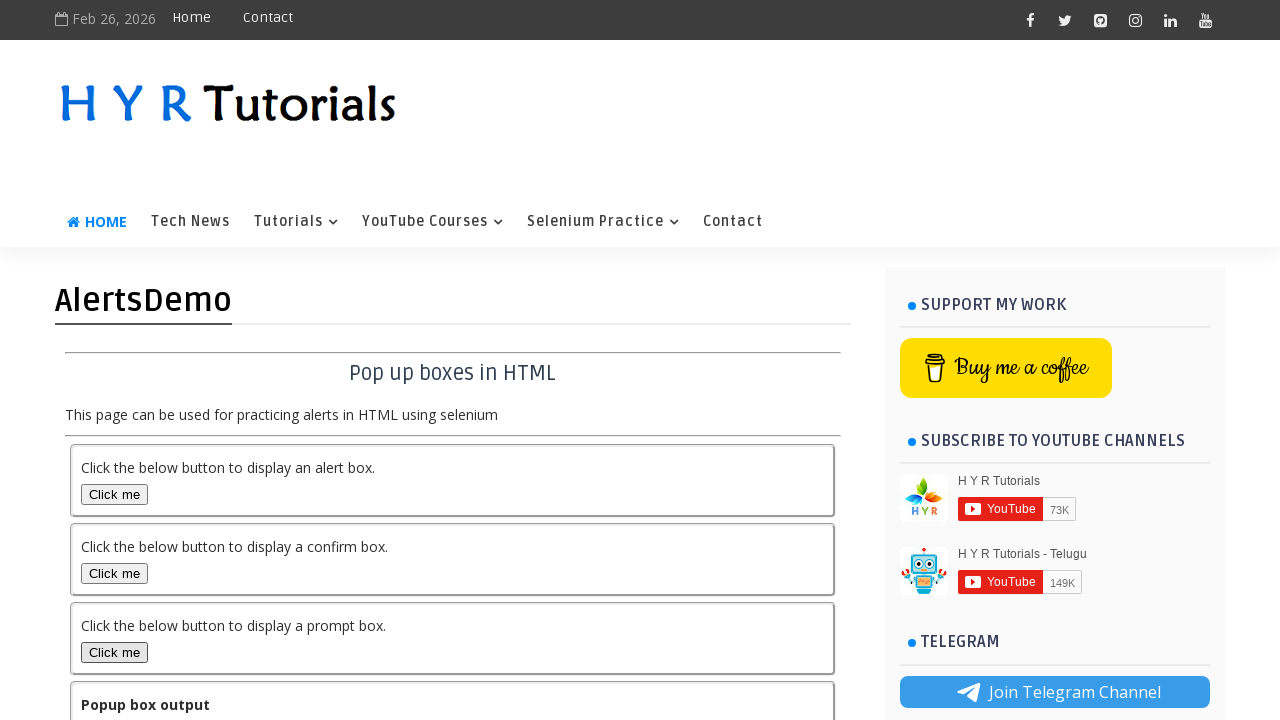

Accepted prompt dialog with text input 'ash'
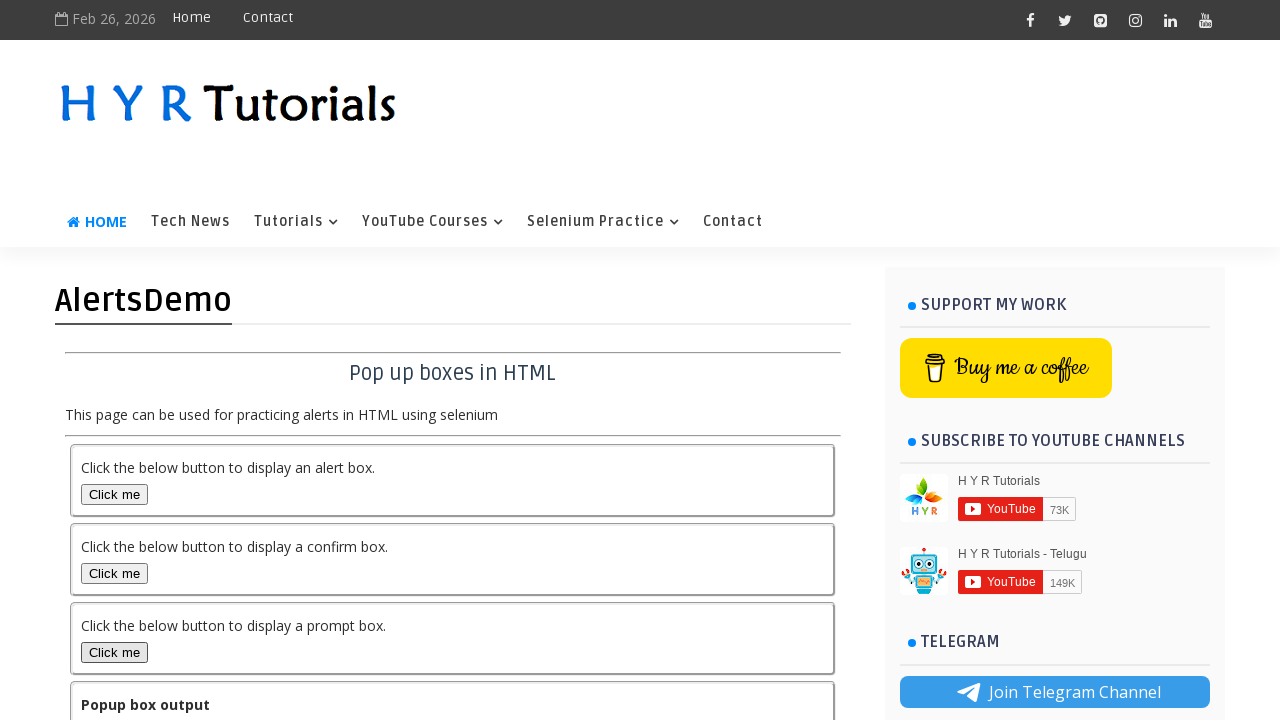

Waited 2 seconds for output to update after prompt acceptance
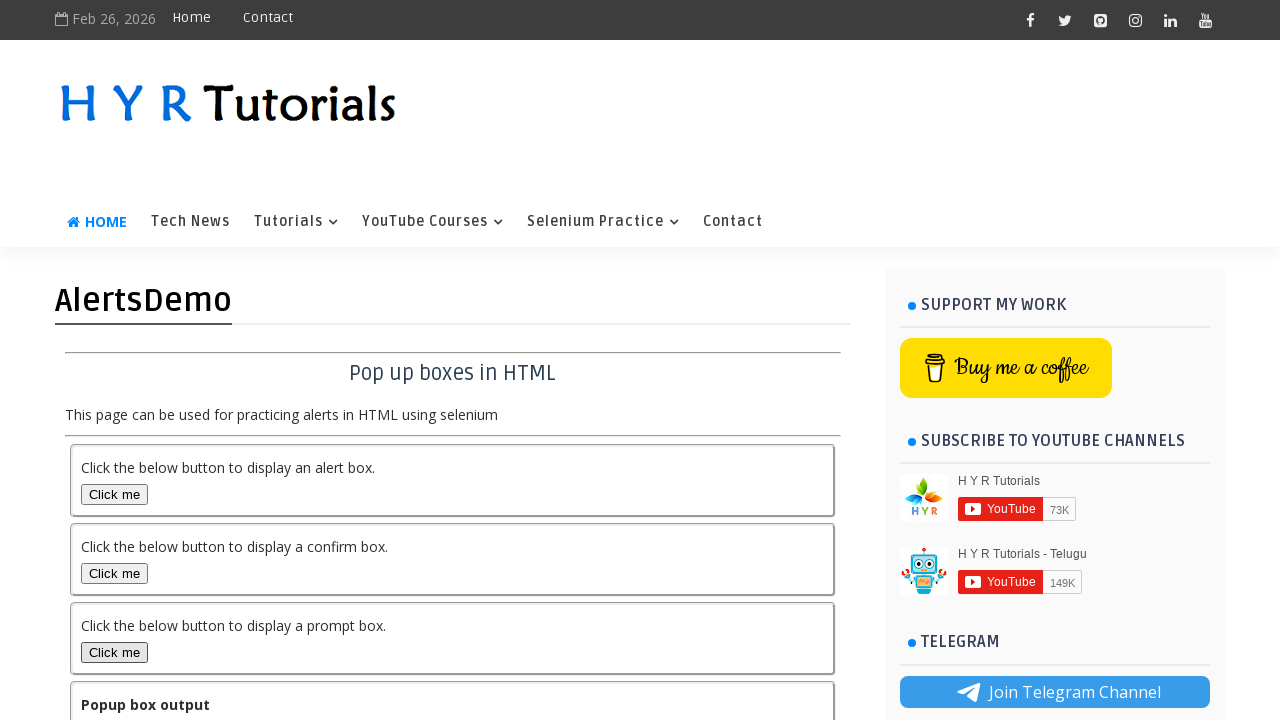

Clicked prompt box button again to trigger another prompt dialog at (114, 652) on #promptBox
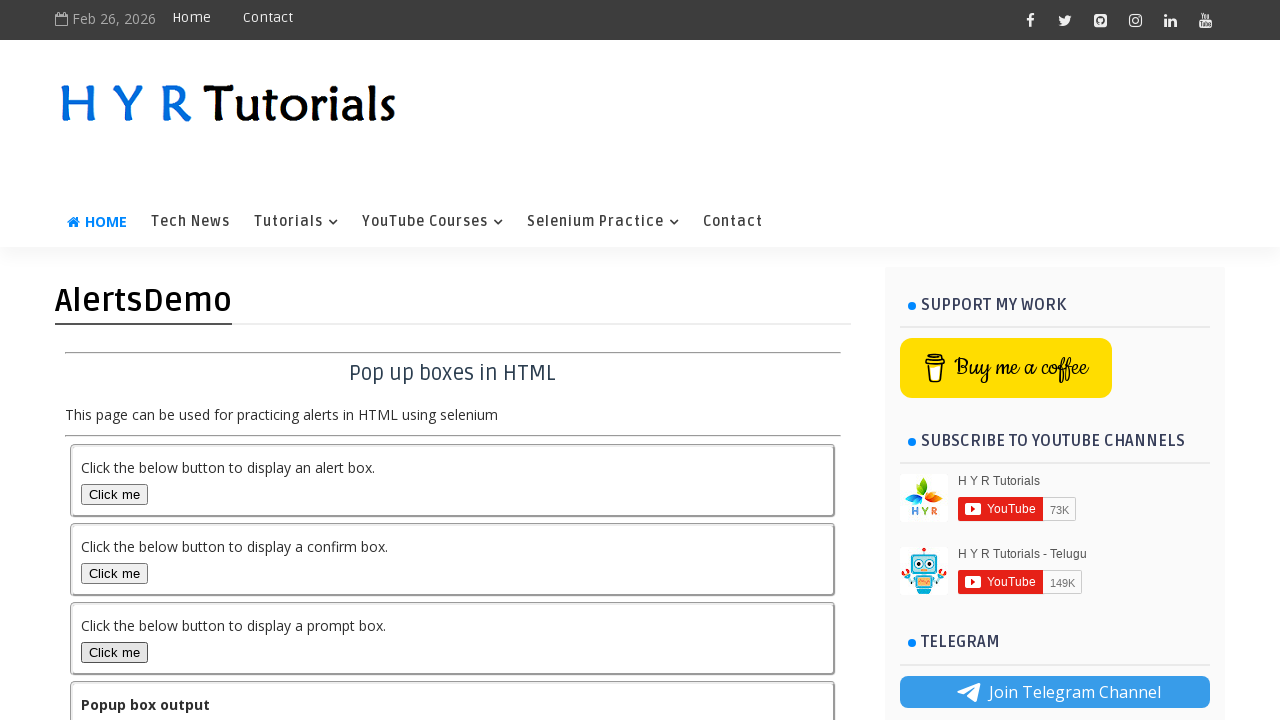

Dismissed prompt dialog
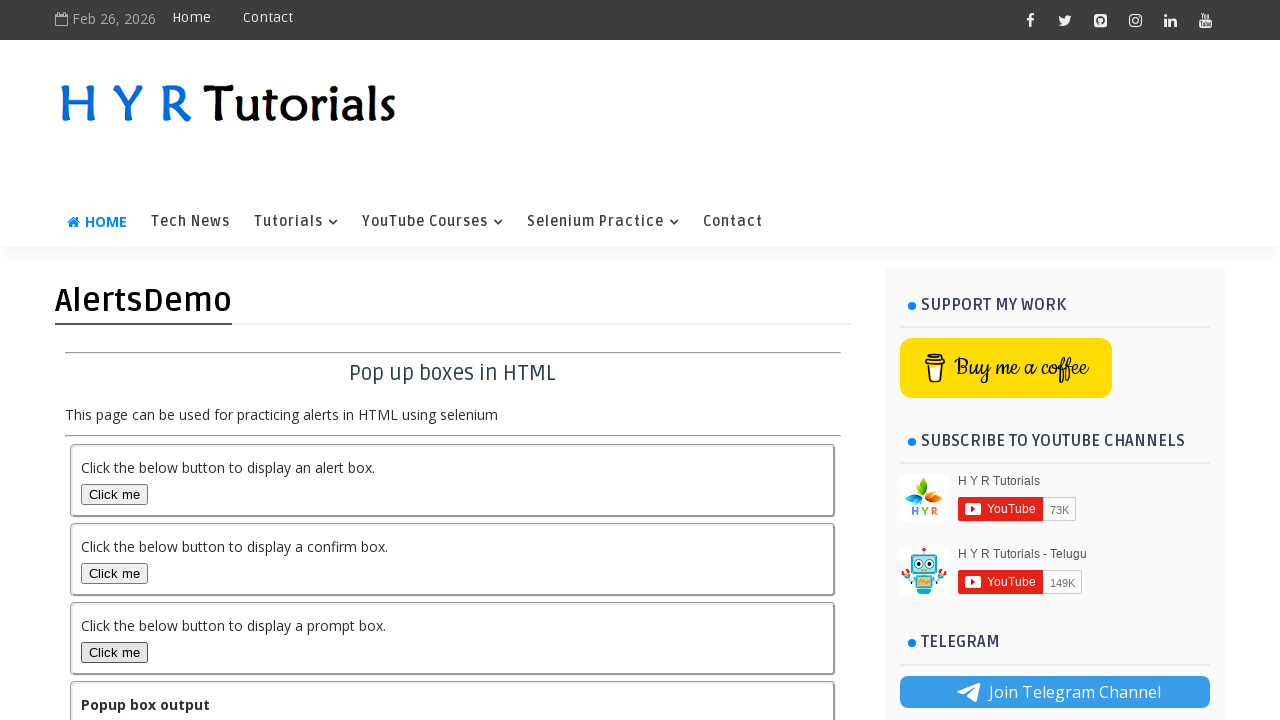

Waited 2 seconds for final output to update after prompt dismissal
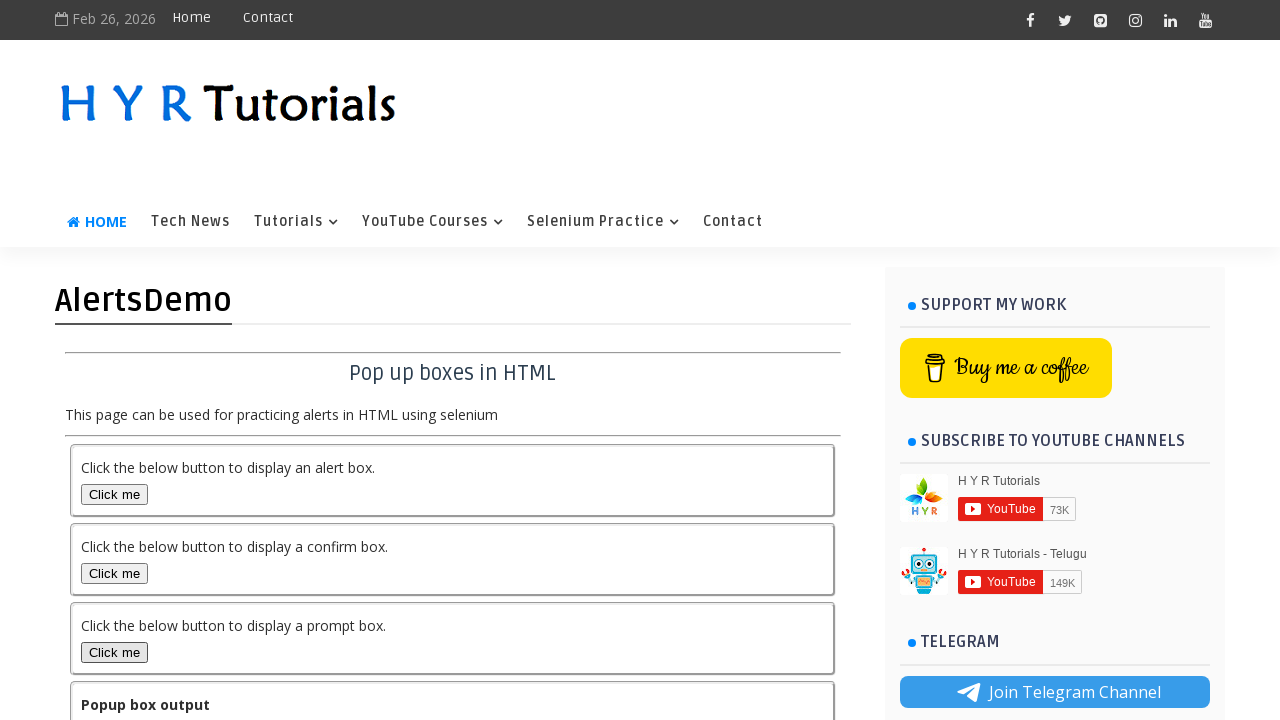

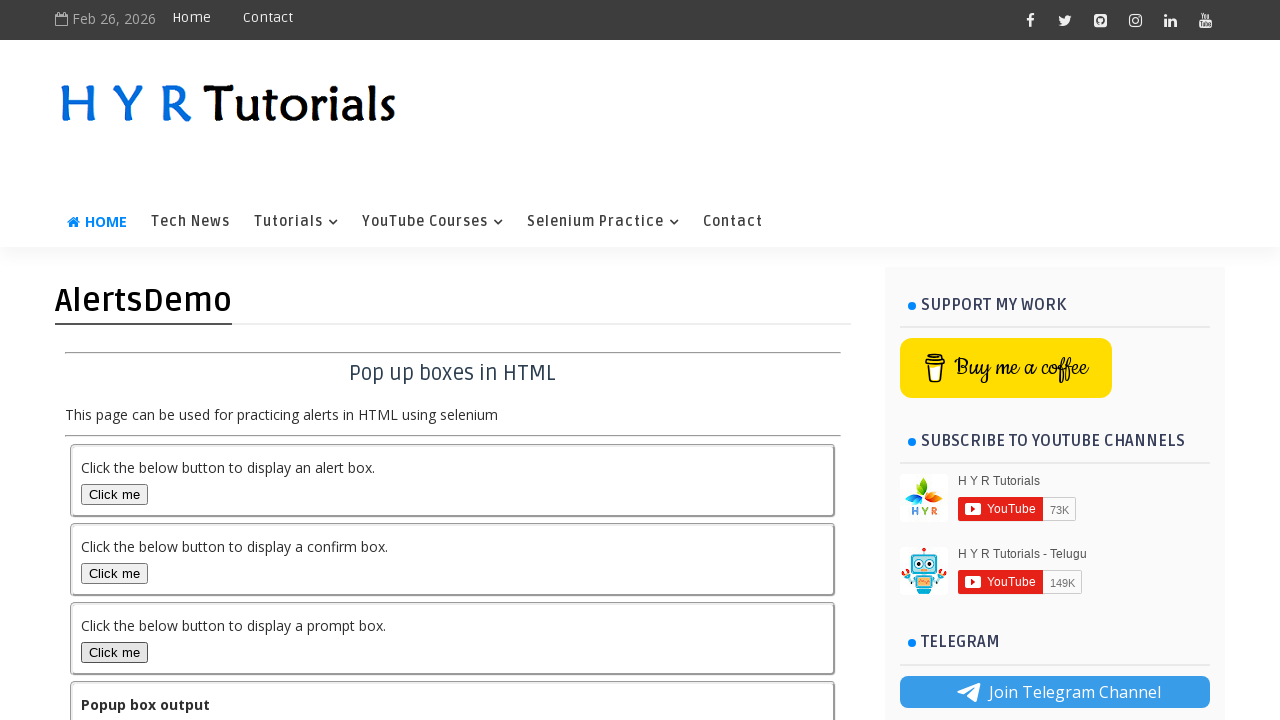